Tests clicking a rendered element button and using explicit wait for the finish element to be present

Starting URL: https://dgotlieb.github.io/Selenium/synchronization.html

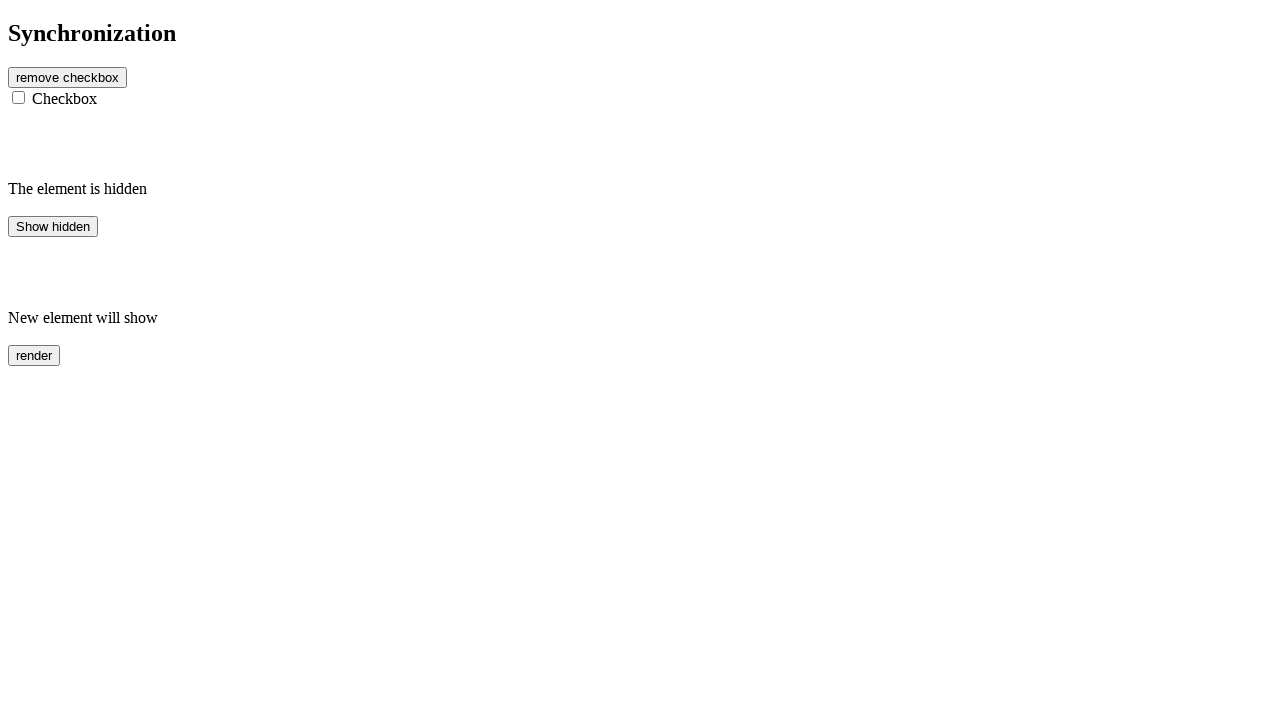

Clicked the rendered element button at (34, 355) on #rendered
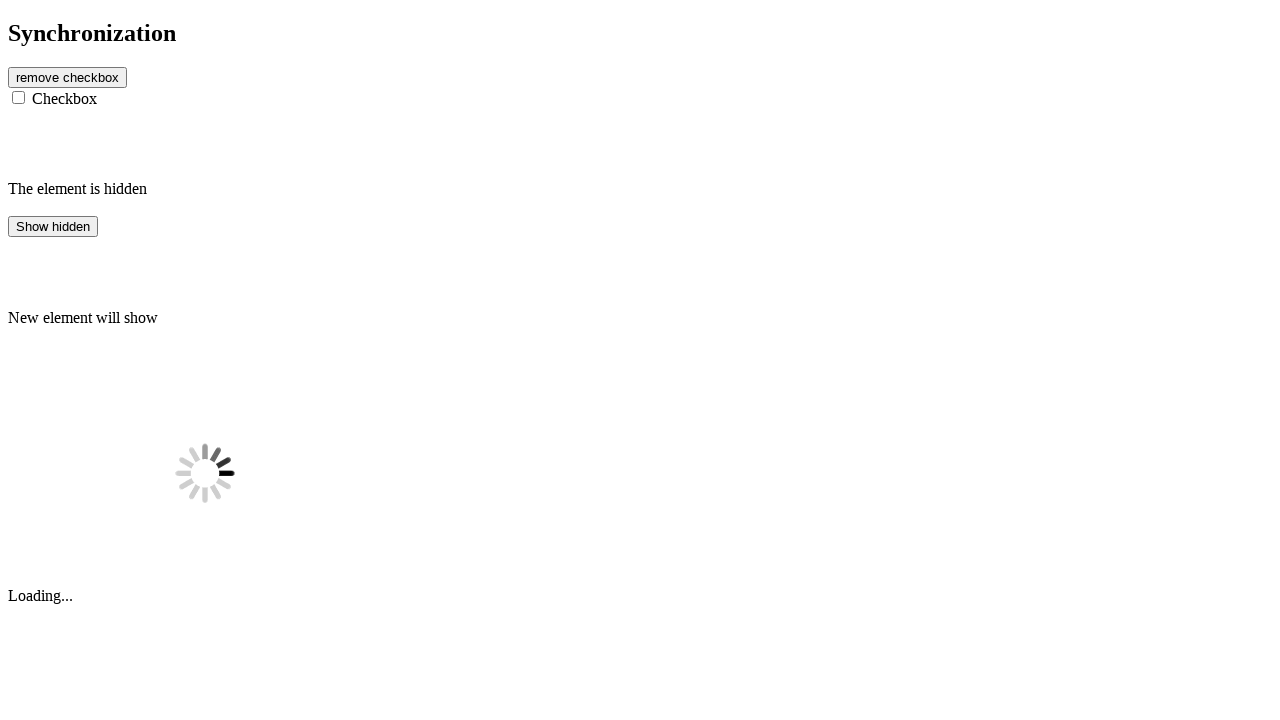

Waited for finish2 element to be present in the DOM
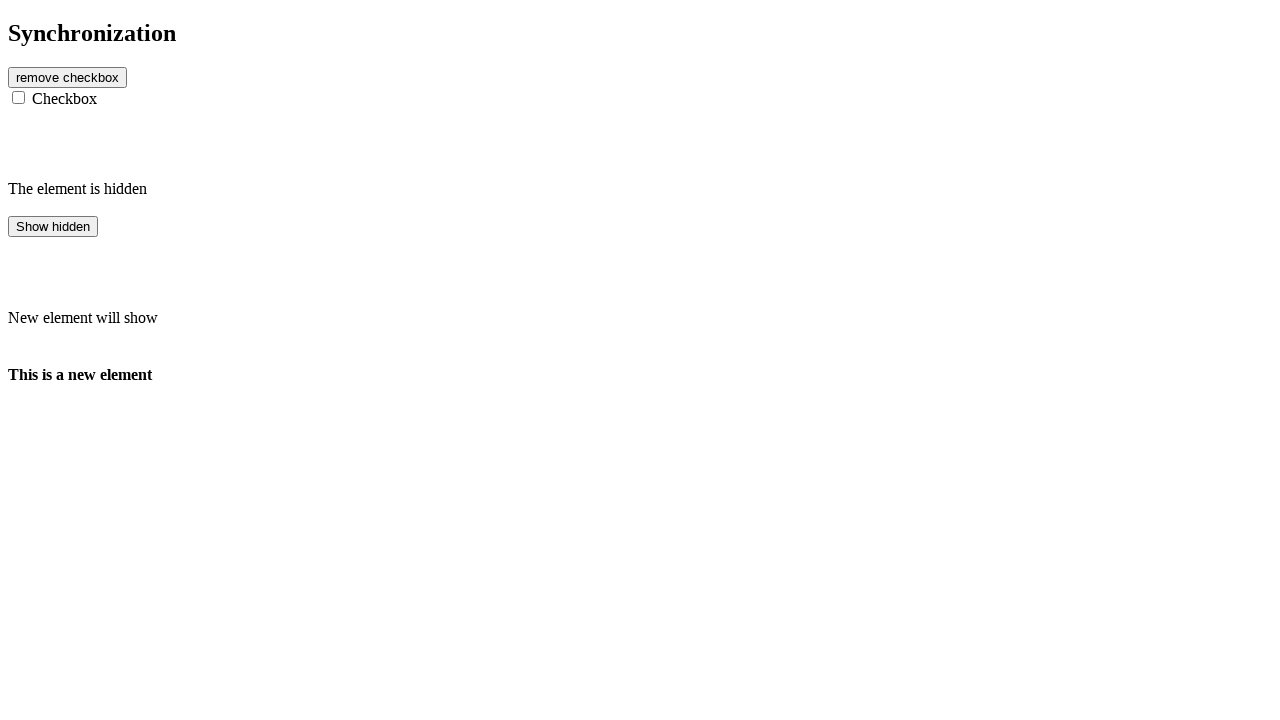

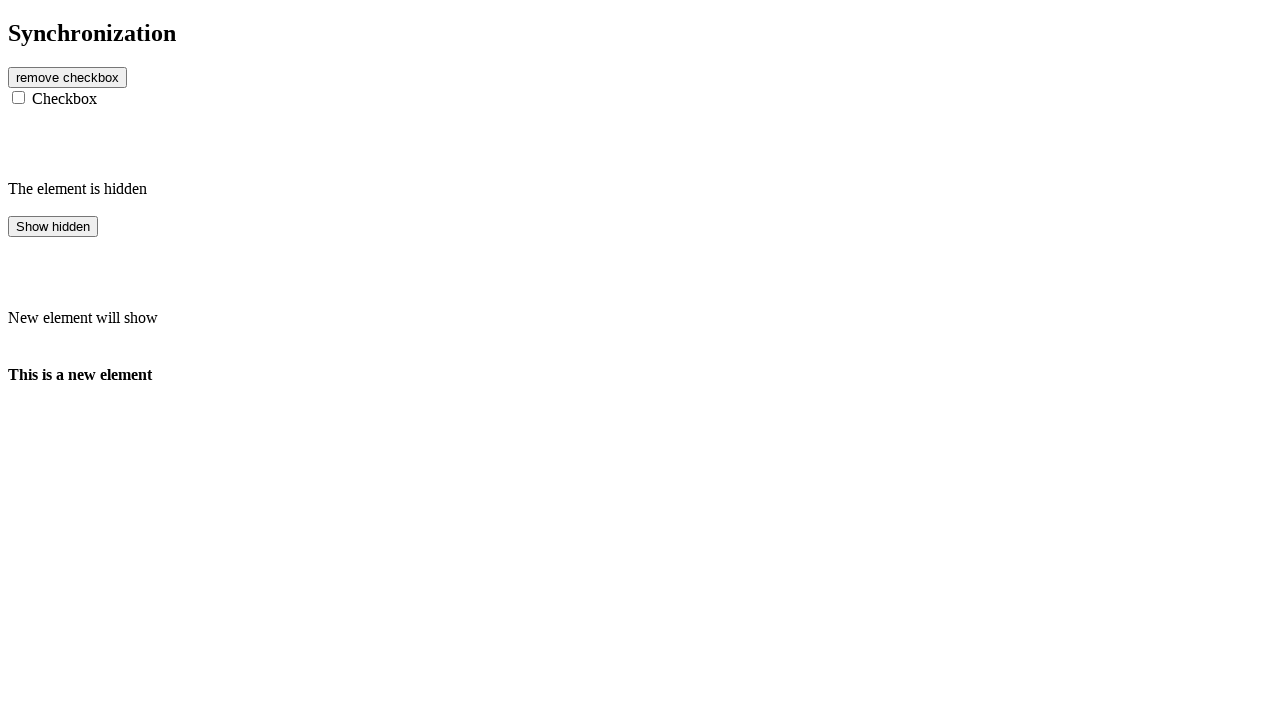